Tests alert/popup handling by setting up a dialog handler to accept dialogs, clicking a confirm button, and hovering over an element

Starting URL: https://rahulshettyacademy.com/AutomationPractice/

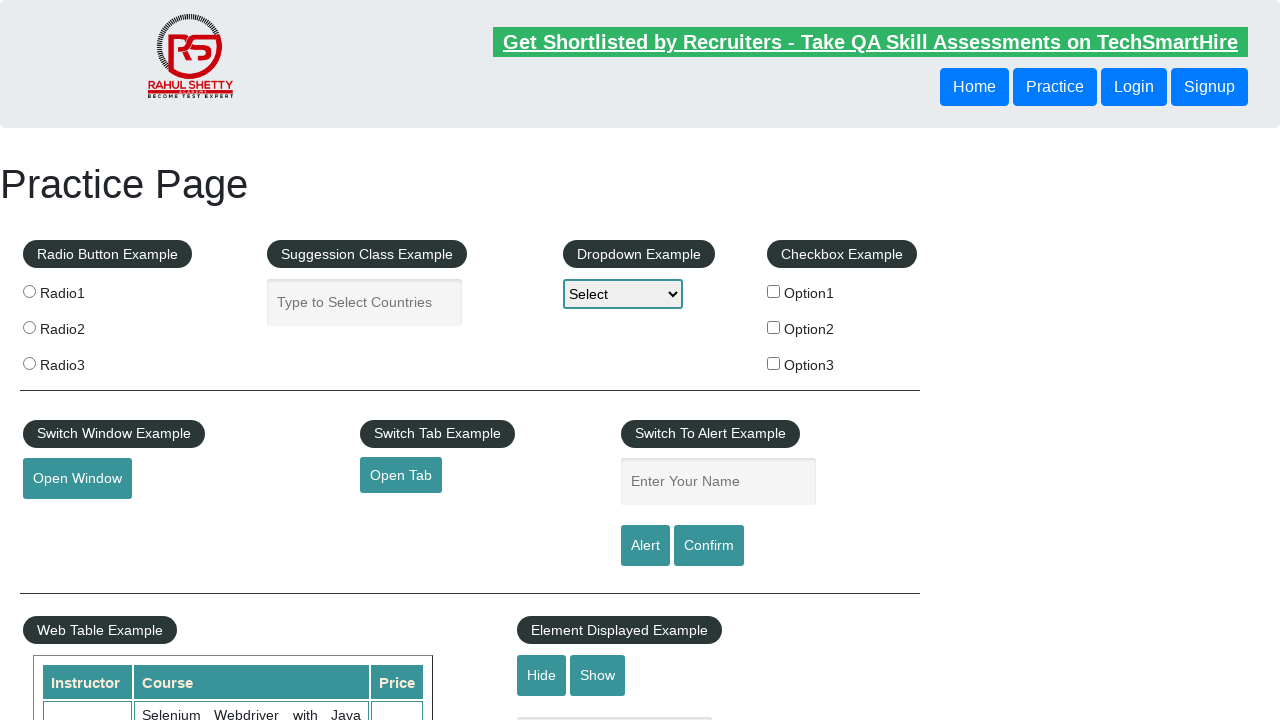

Set up dialog handler to accept all dialogs
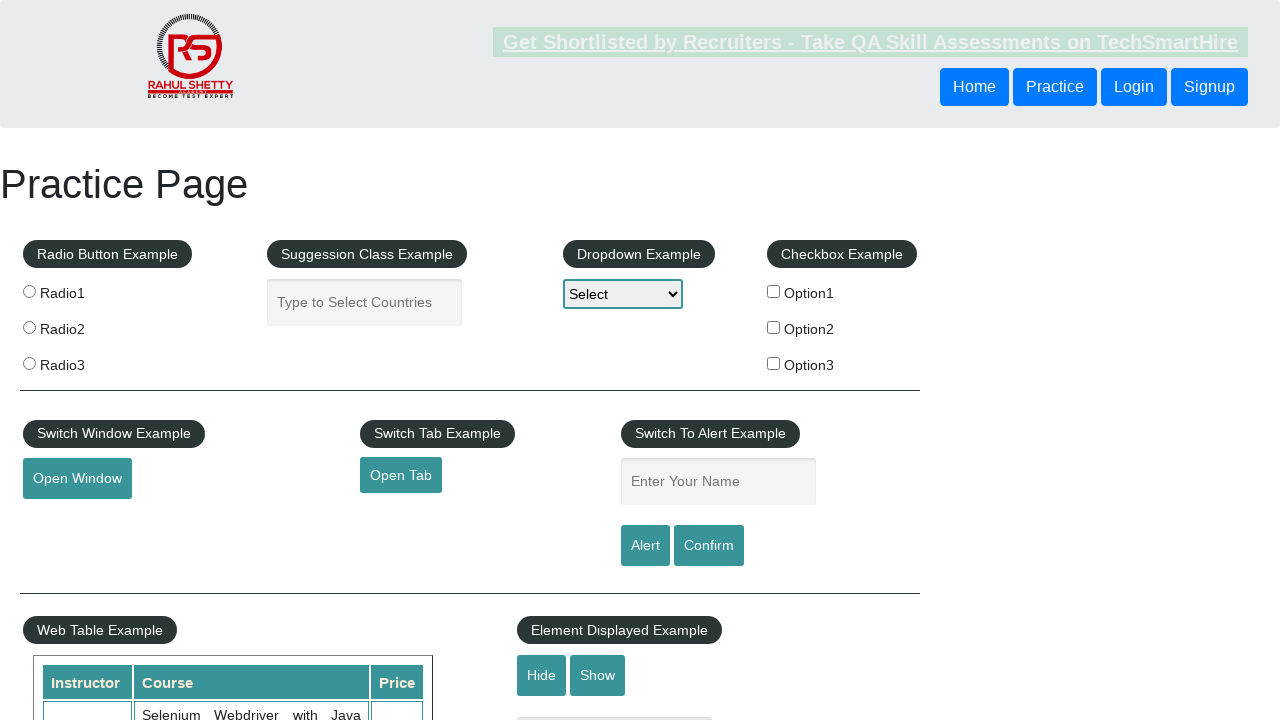

Clicked confirm button to trigger dialog at (709, 546) on #confirmbtn
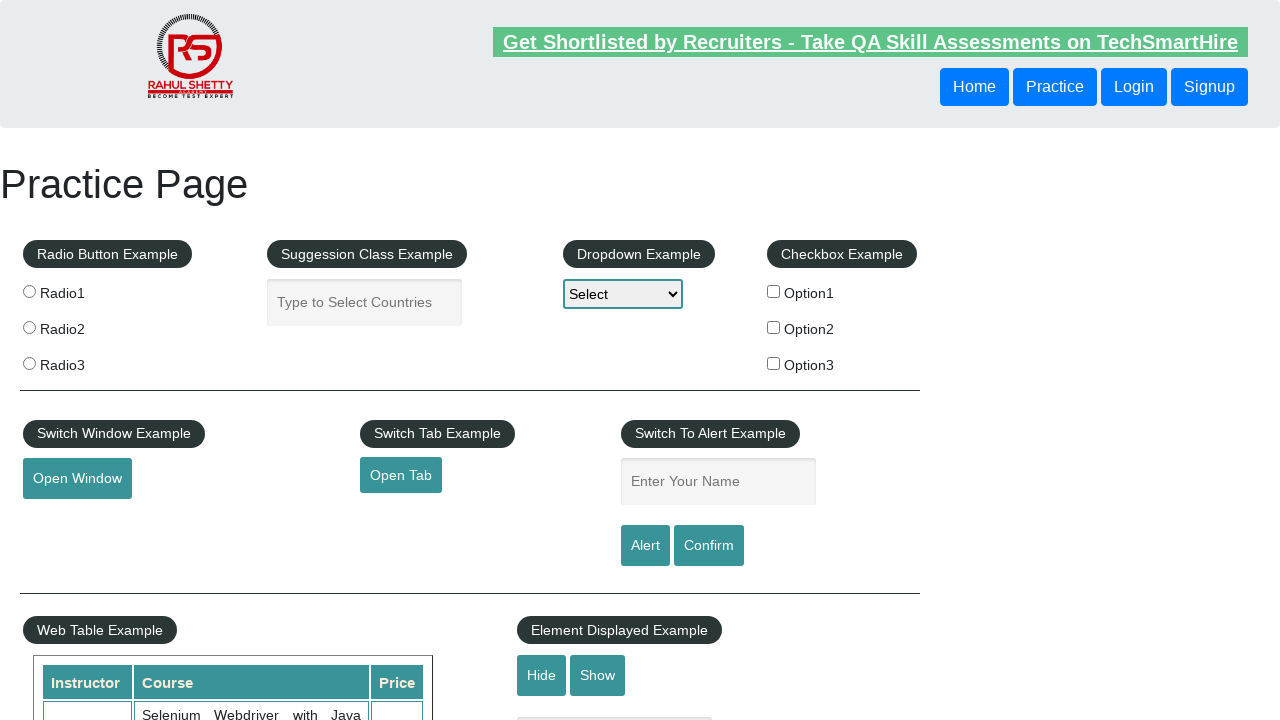

Hovered over mouse hover element at (83, 361) on #mousehover
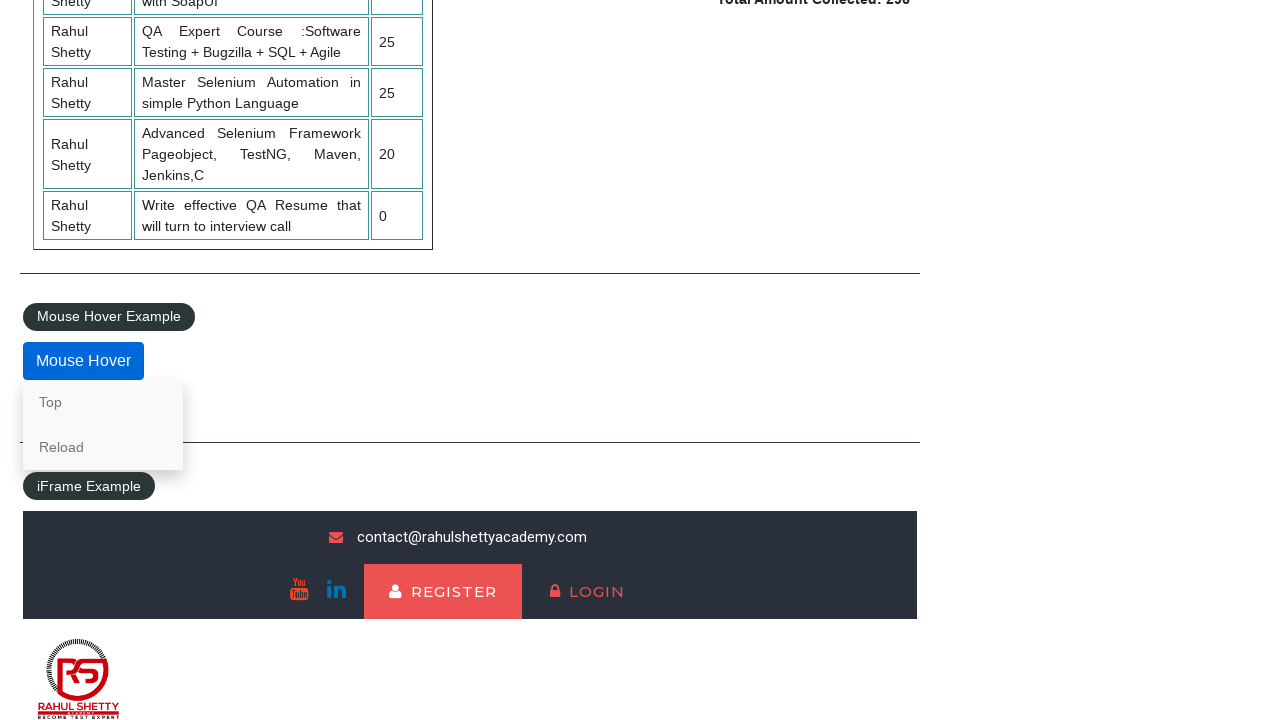

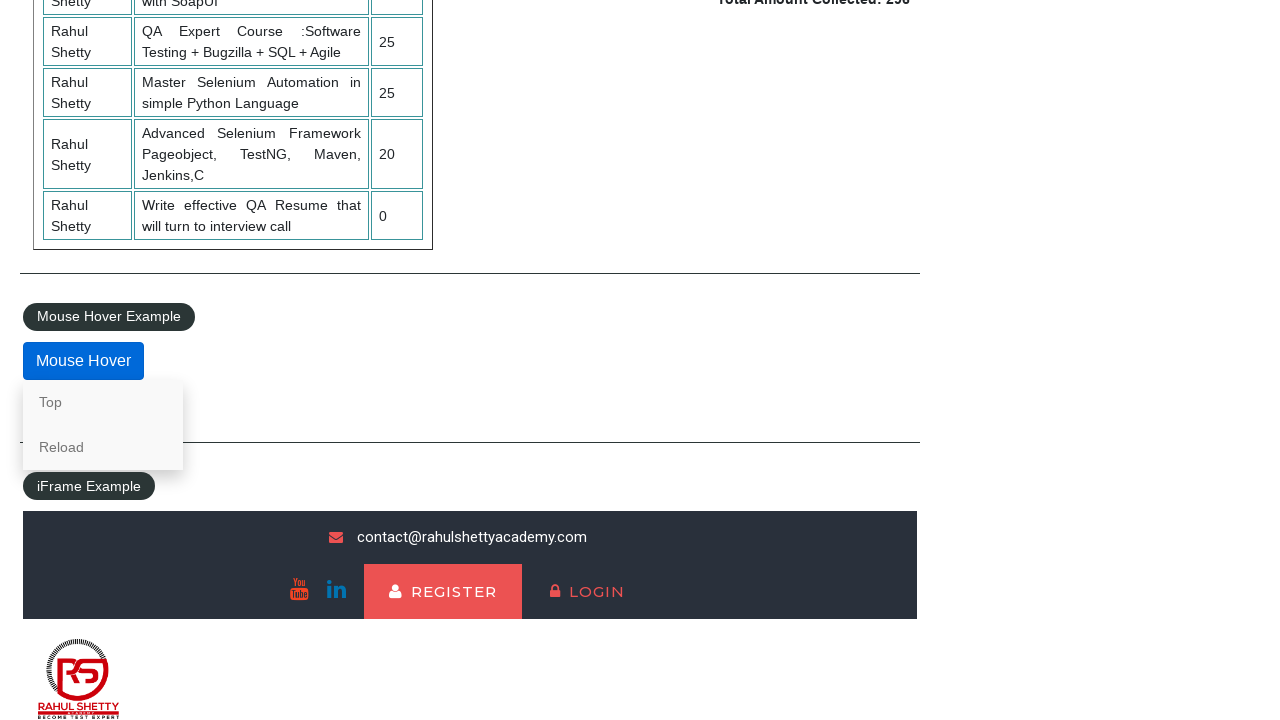